Tests JavaScript alert popup handling by clicking a button that triggers an alert and then accepting (clicking OK) the alert dialog

Starting URL: https://practice.cydeo.com/javascript_alerts

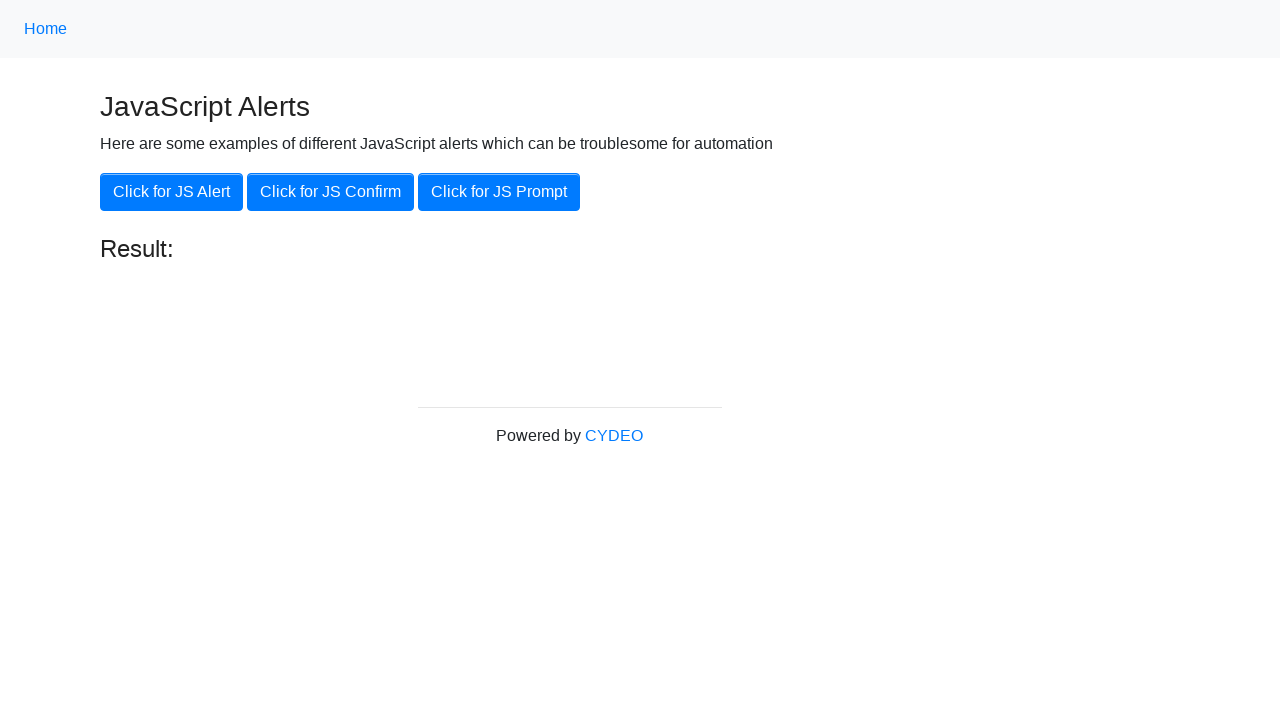

Set up dialog handler to accept JavaScript alerts
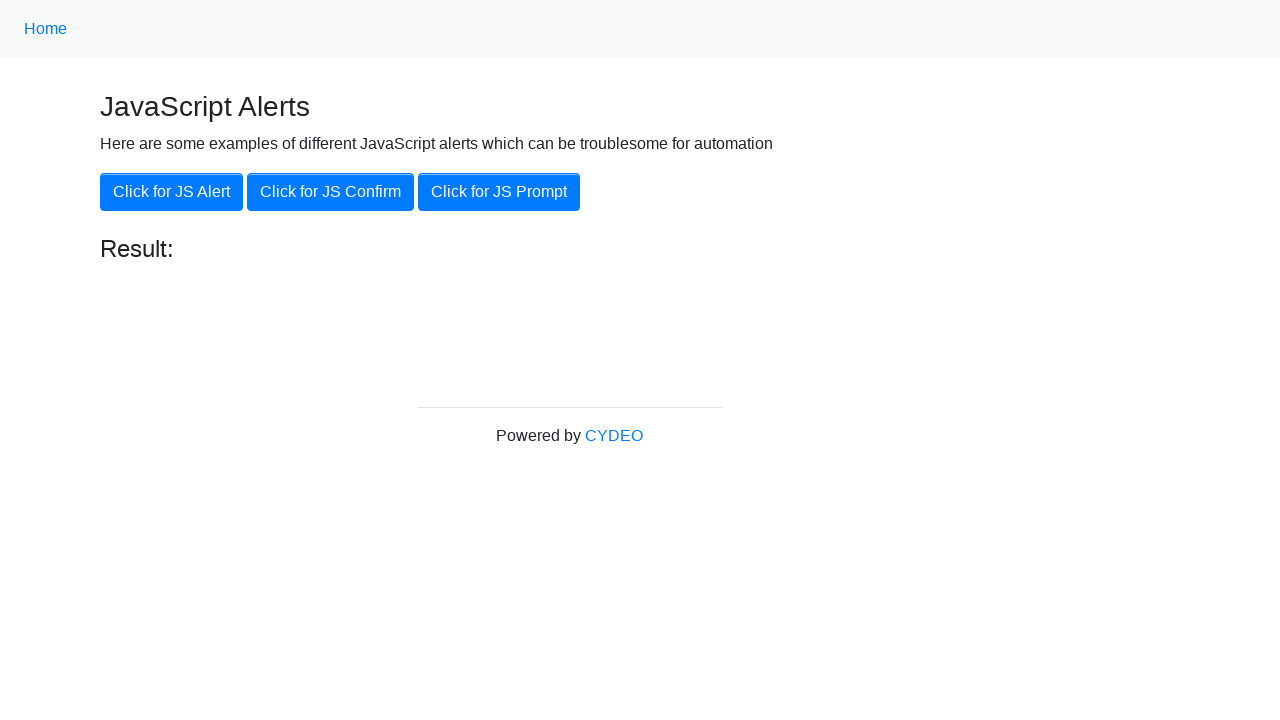

Clicked button to trigger JavaScript alert at (172, 192) on xpath=//button[.='Click for JS Alert']
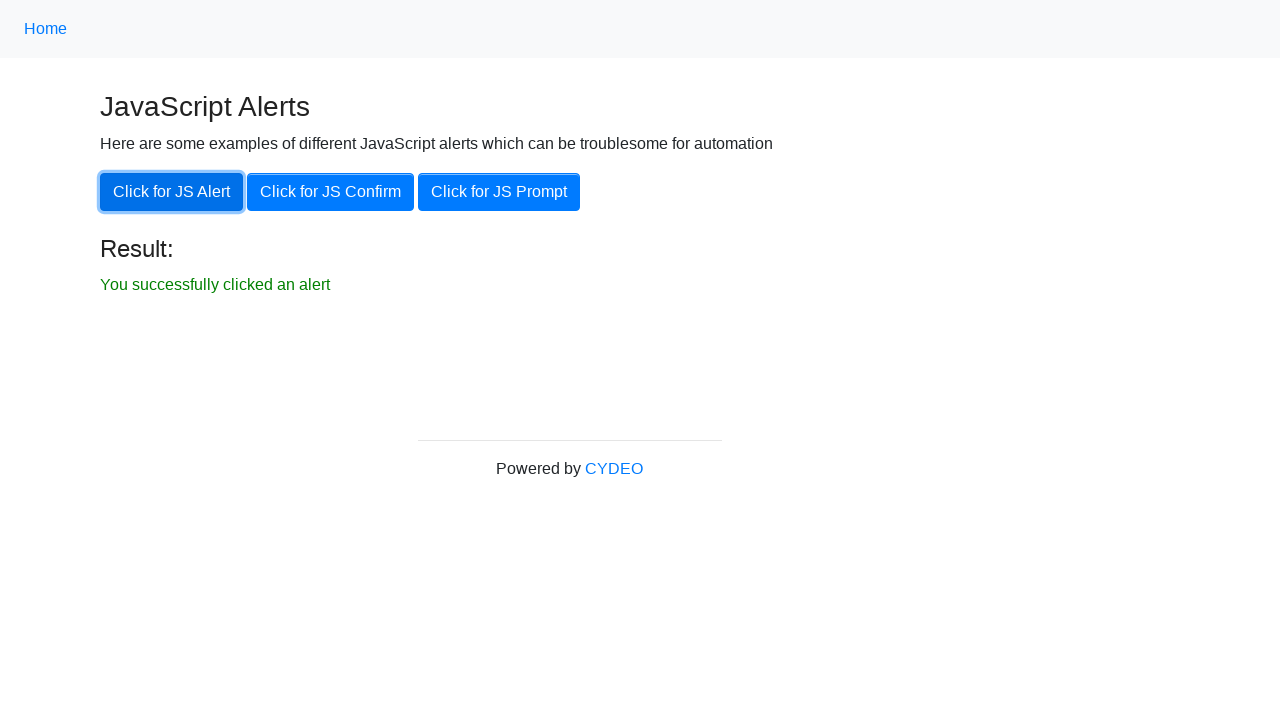

Waited for alert to be processed and accepted
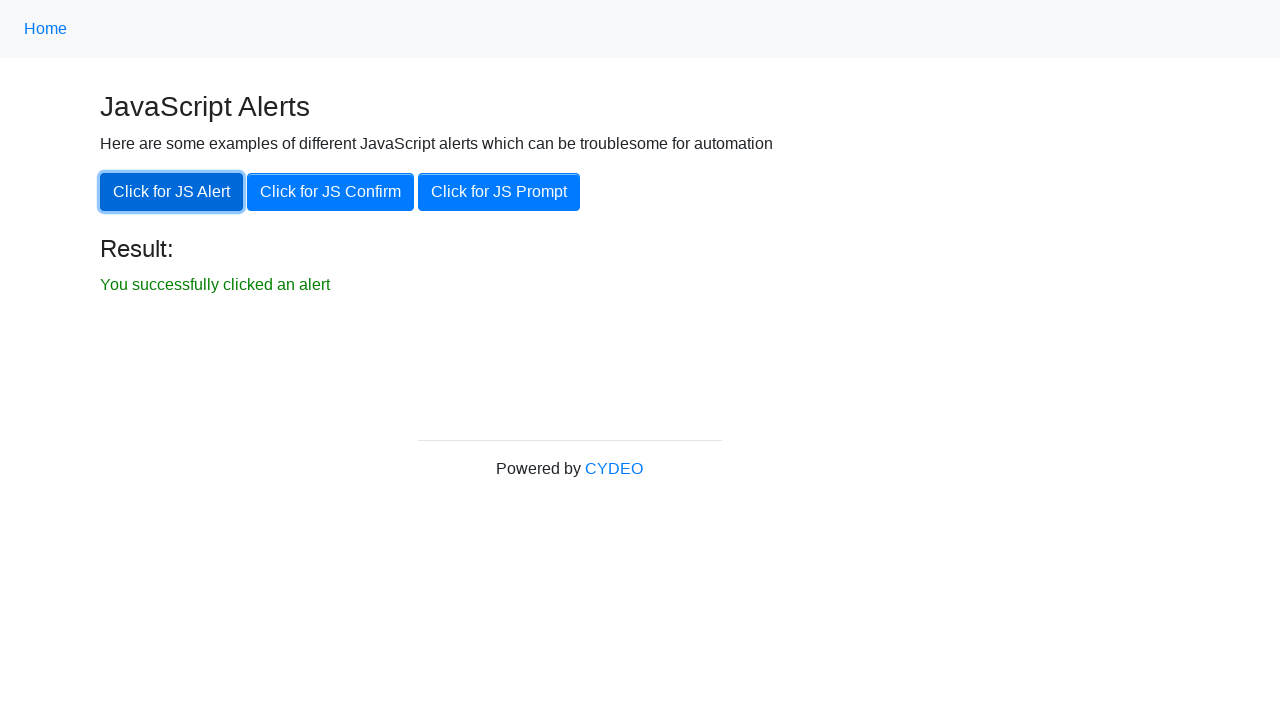

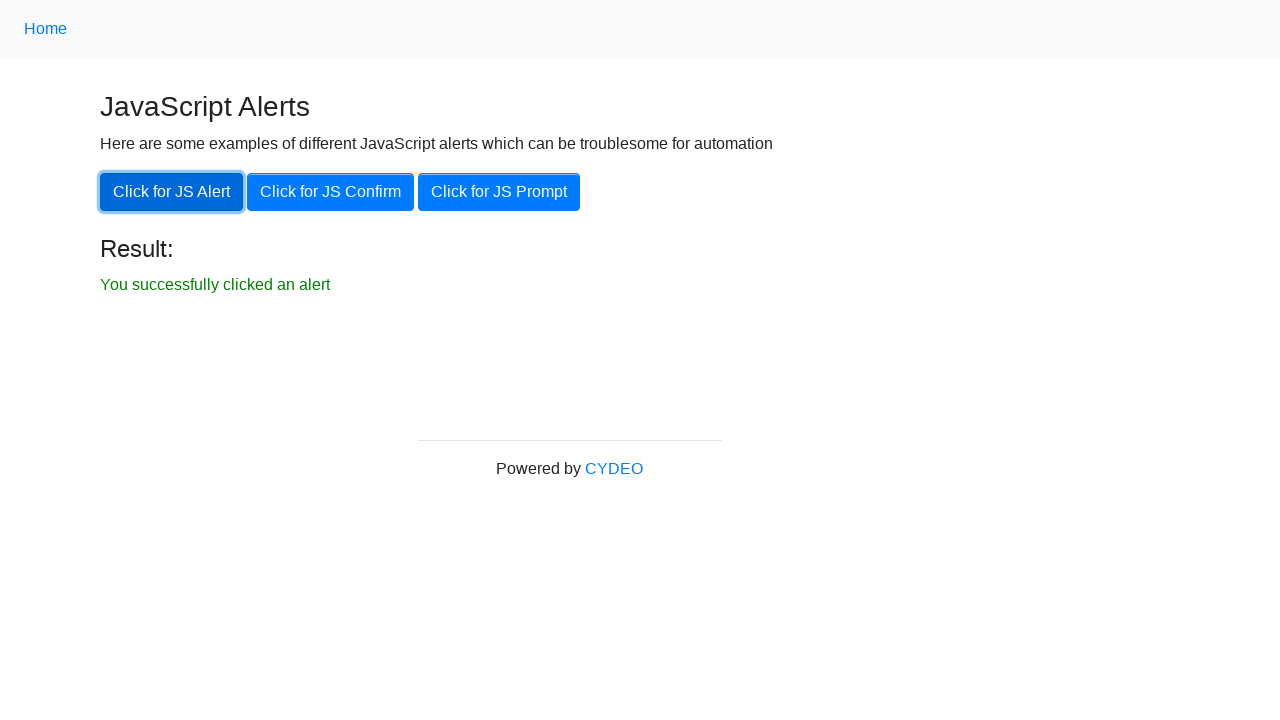